Tests dropdown functionality by selecting Option 1 using index selection method

Starting URL: https://the-internet.herokuapp.com/dropdown

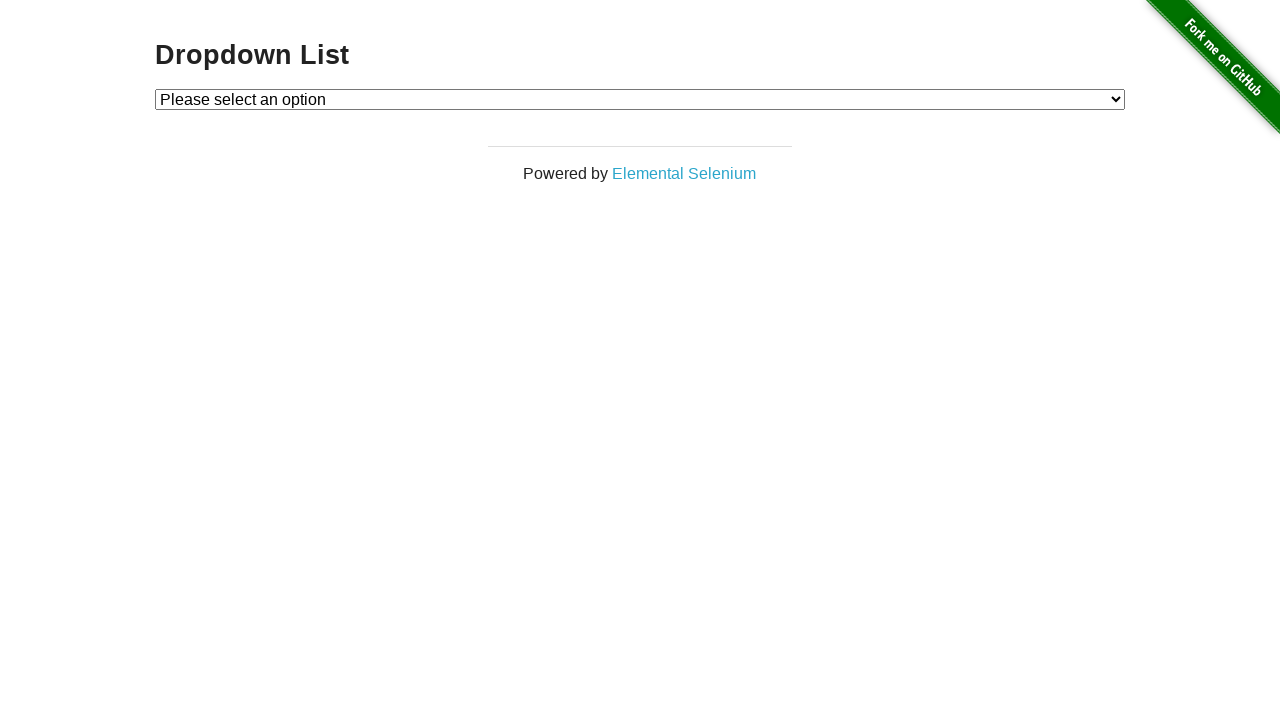

Located dropdown element with id 'dropdown'
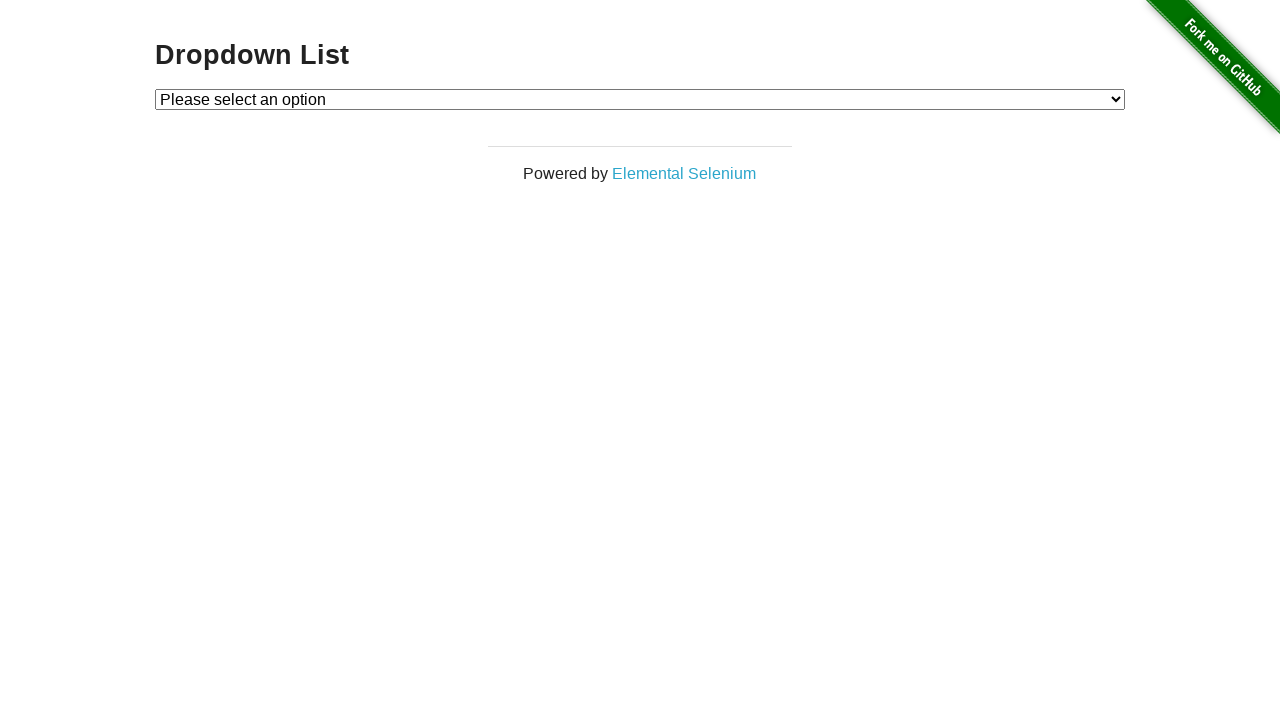

Selected Option 1 from dropdown using index selection method on select#dropdown
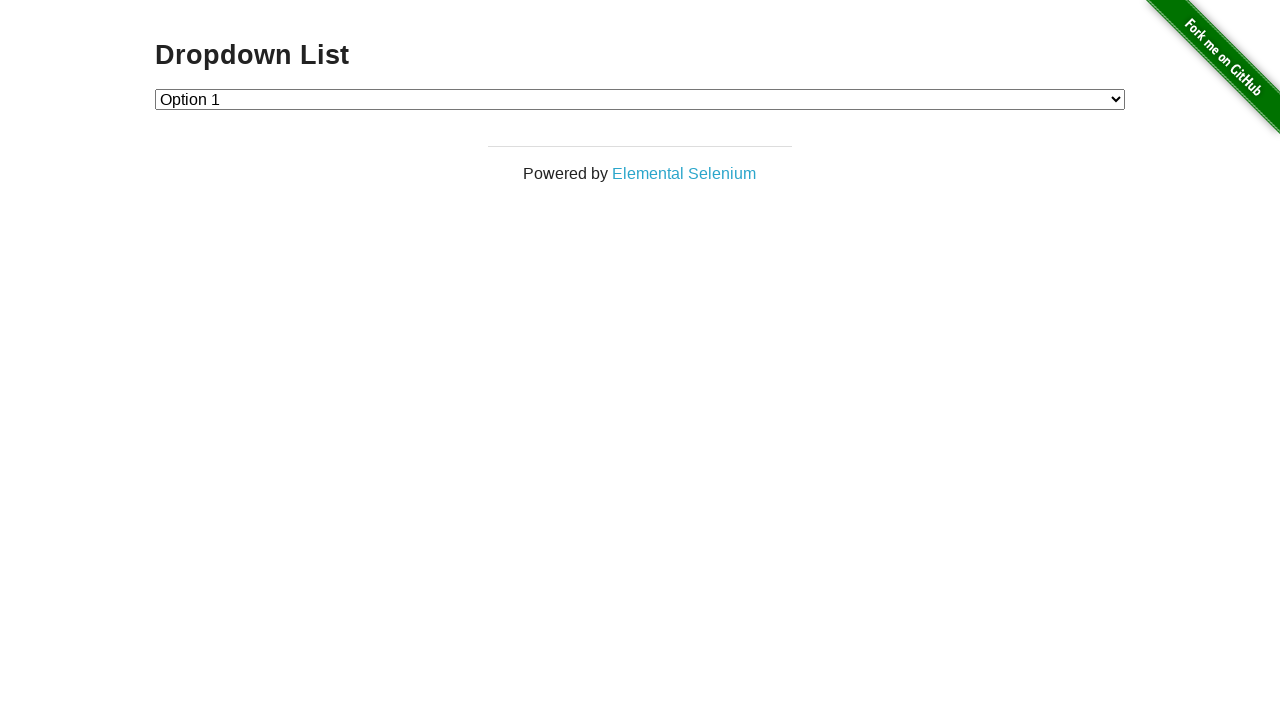

Retrieved text content of selected option
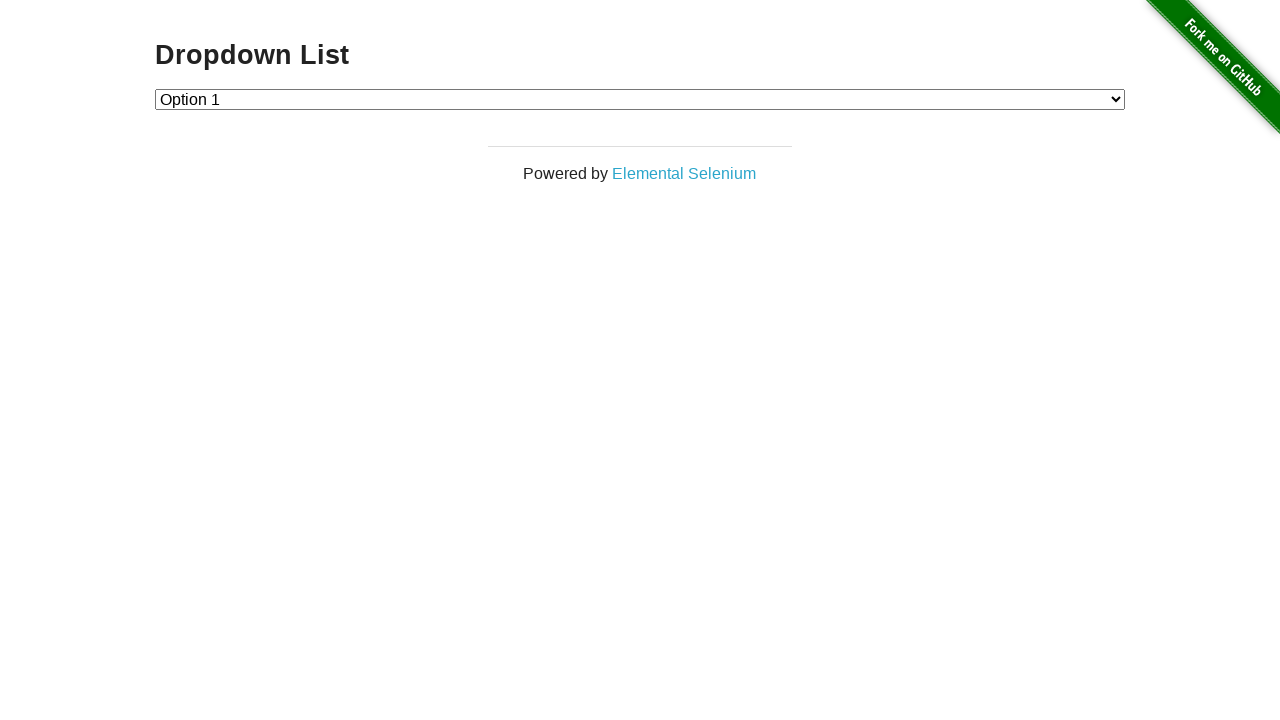

Verified selected option: Option 1
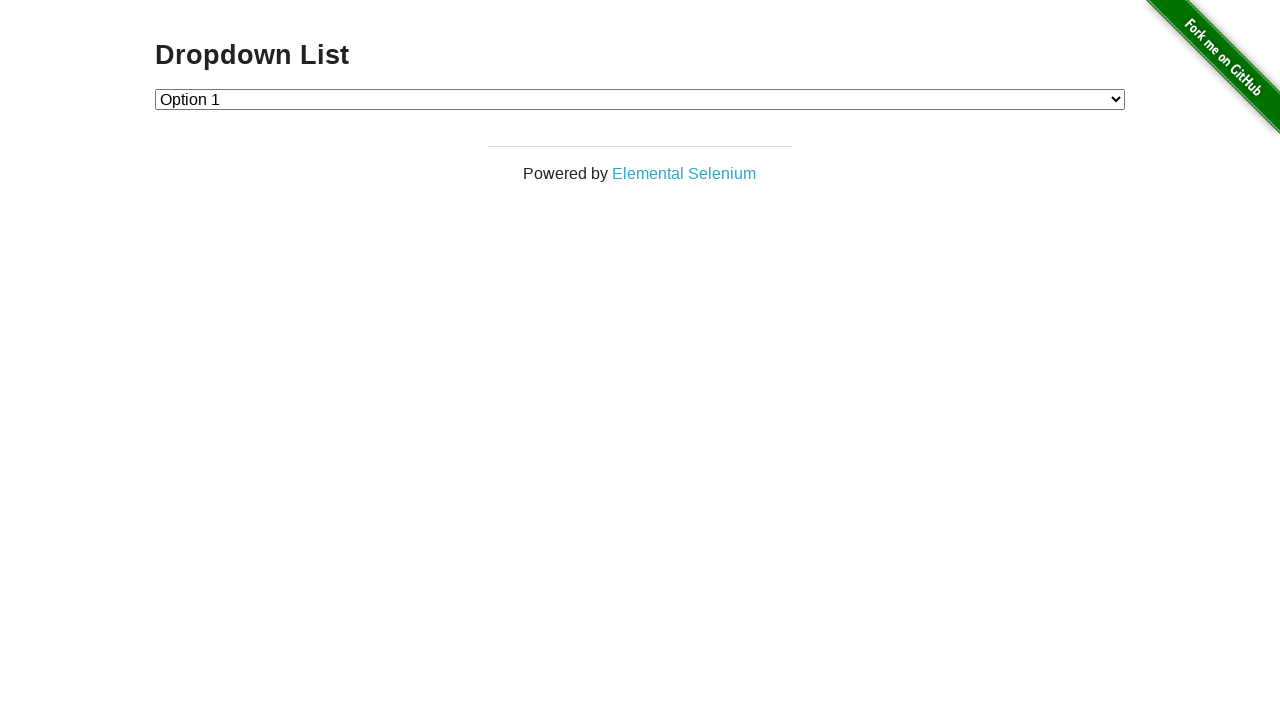

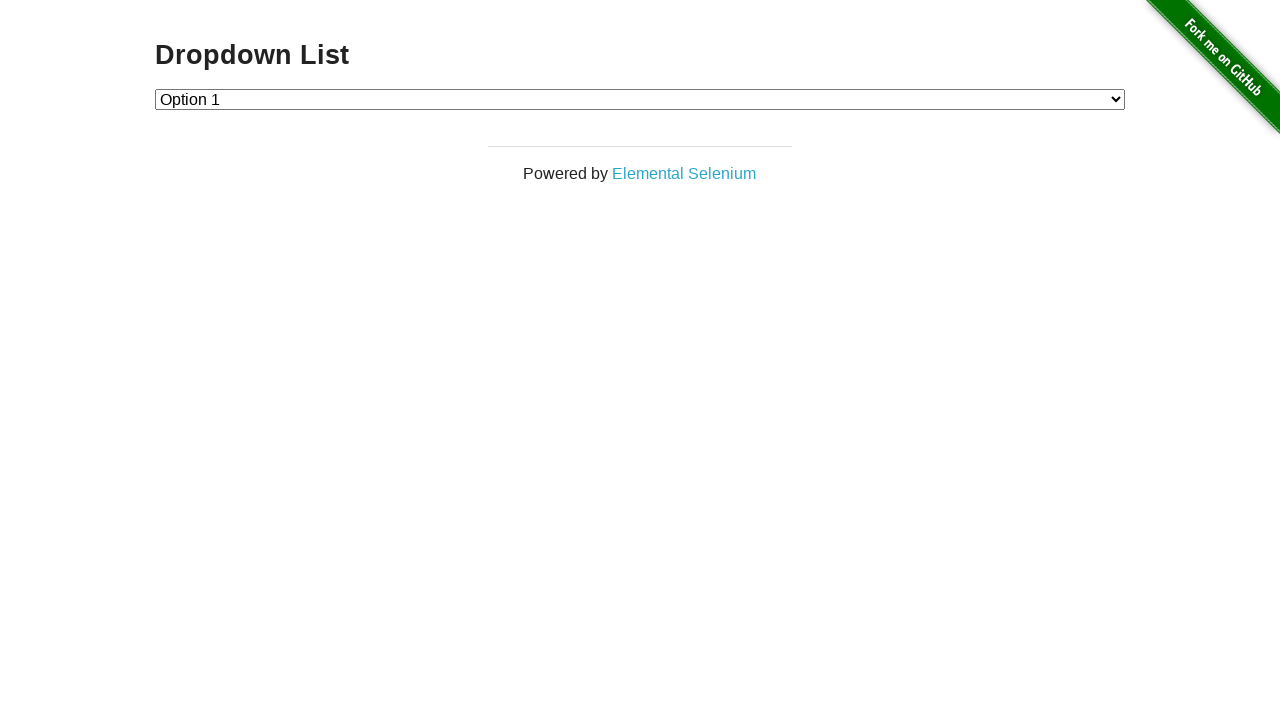